Navigates to an IPL cricket match page and waits for the ball-by-ball commentary section to load, verifying that commentary elements are present on the page.

Starting URL: https://www.iplt20.com/match/2024/1439

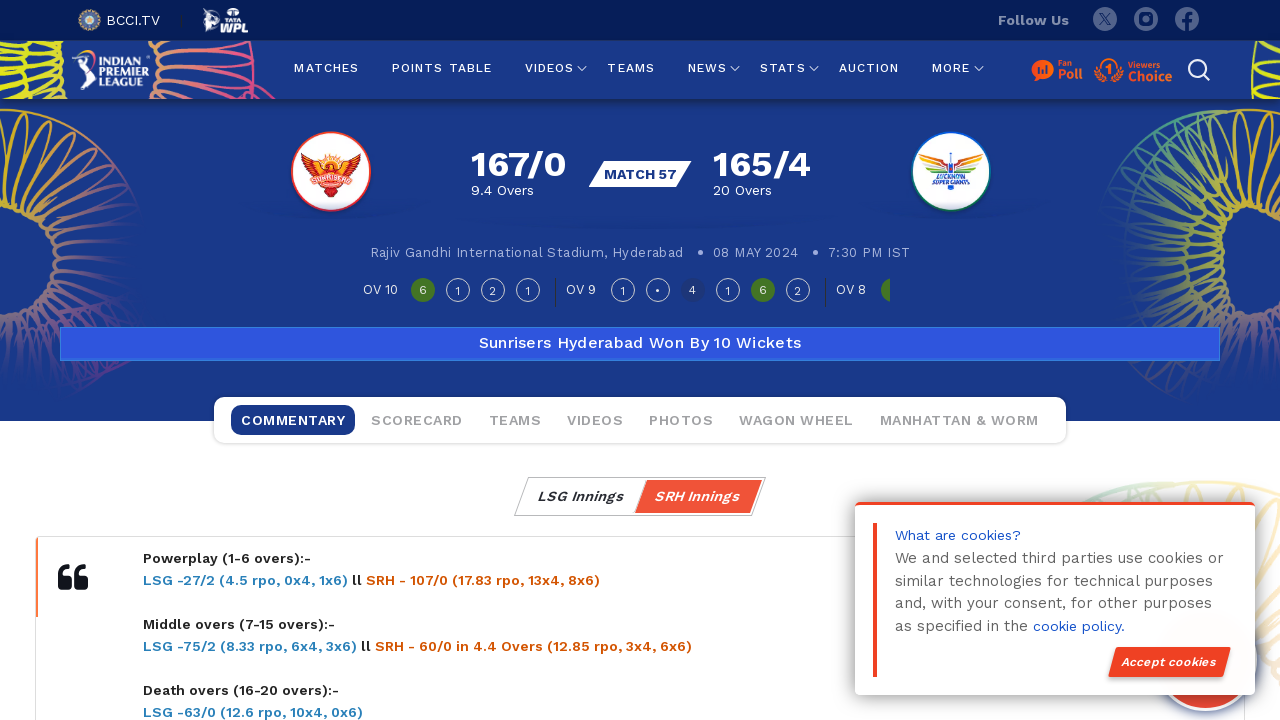

Navigated to IPL match page (match ID 1439)
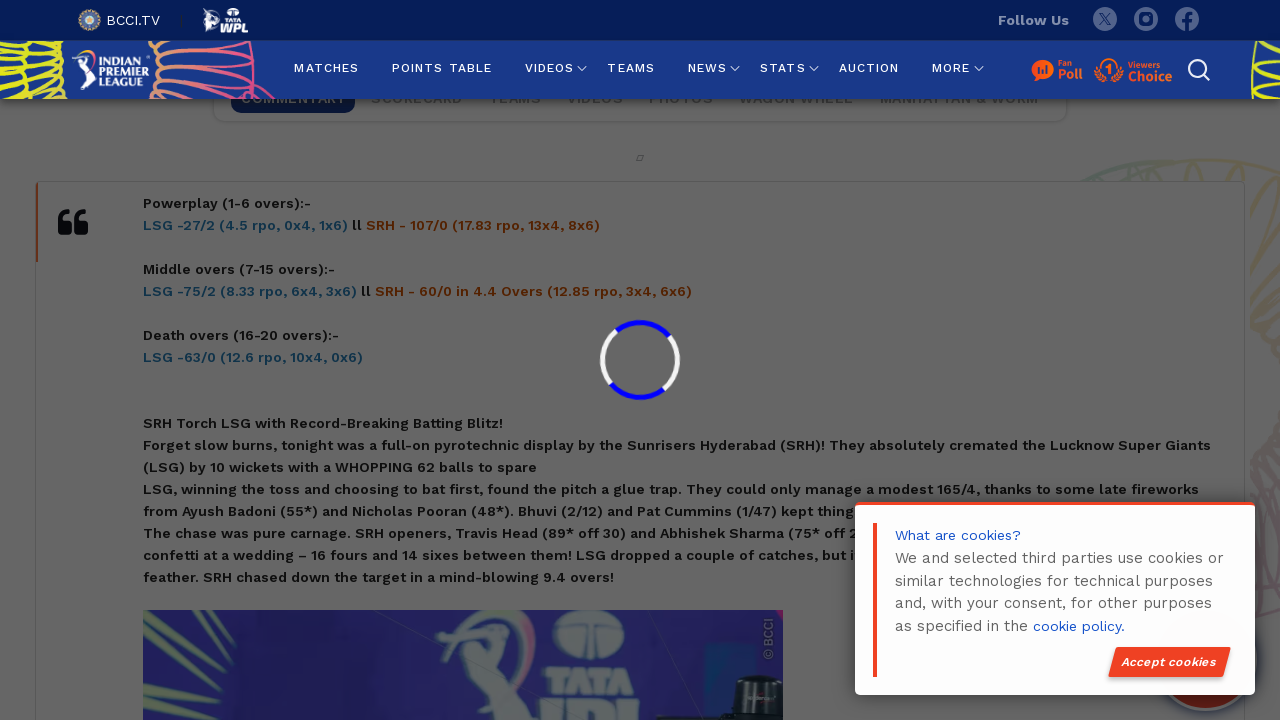

Ball-by-ball commentary elements loaded
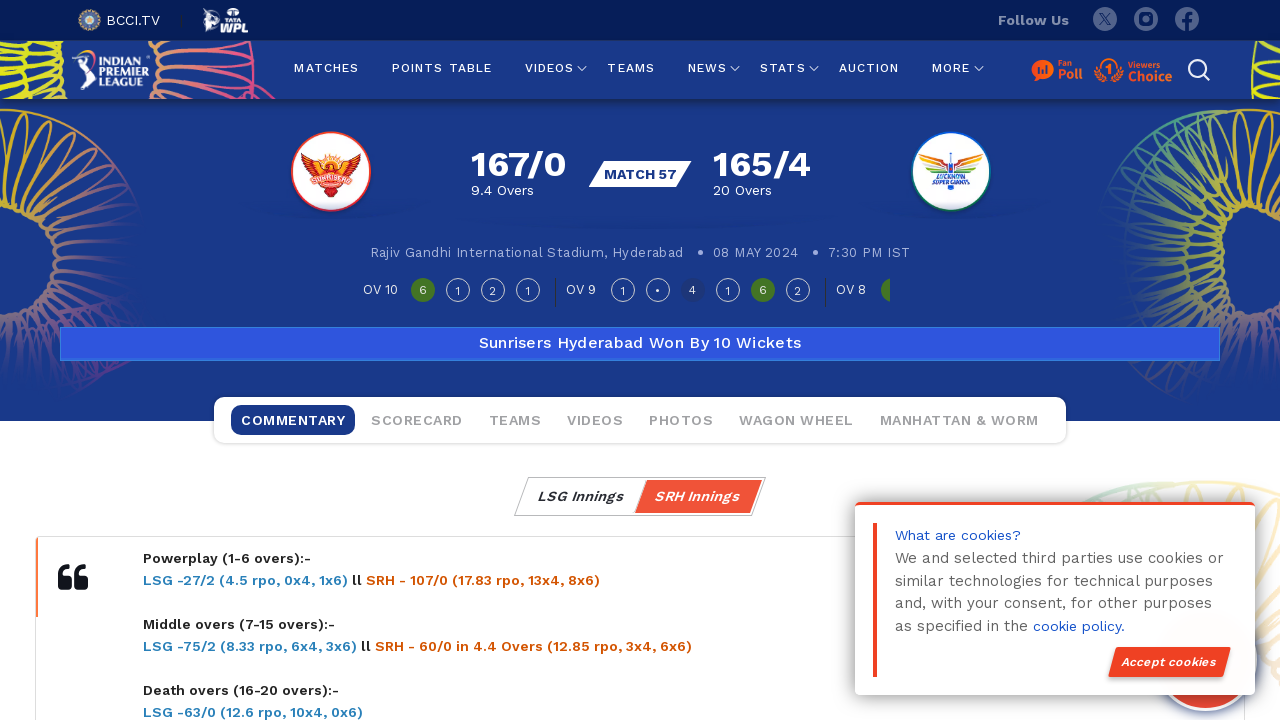

Commentary start text elements loaded
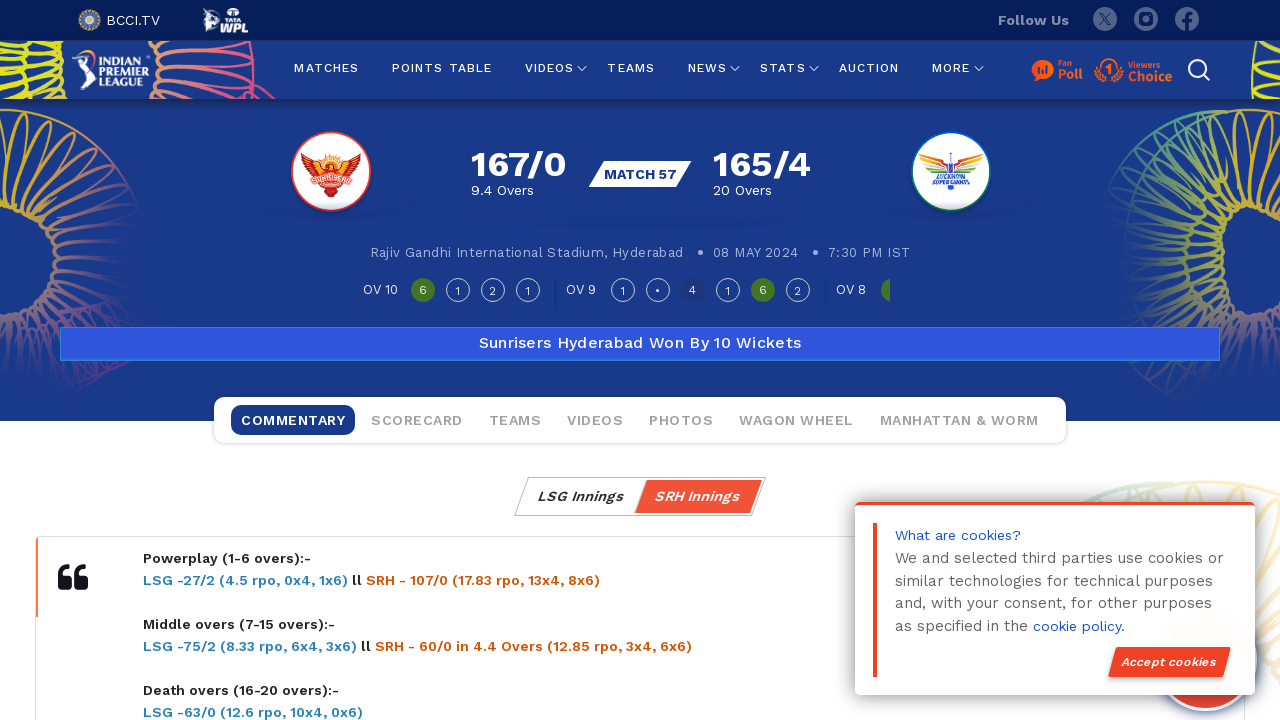

Commentary text elements loaded
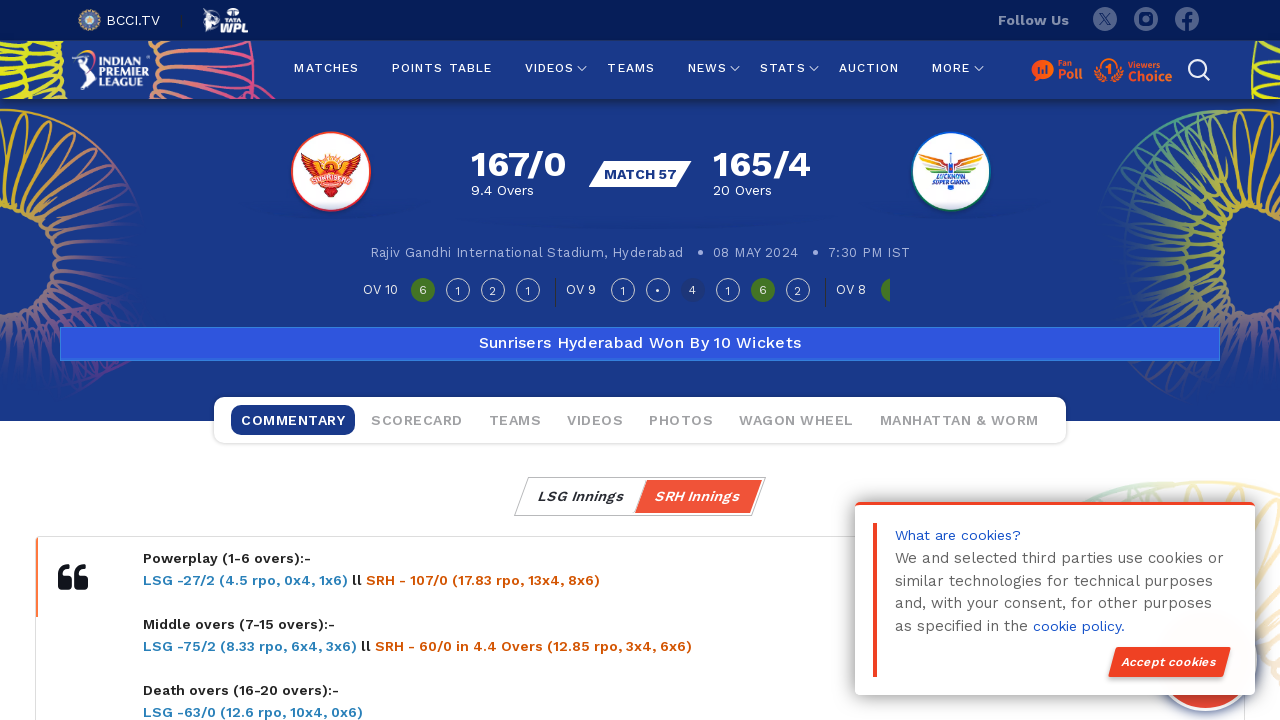

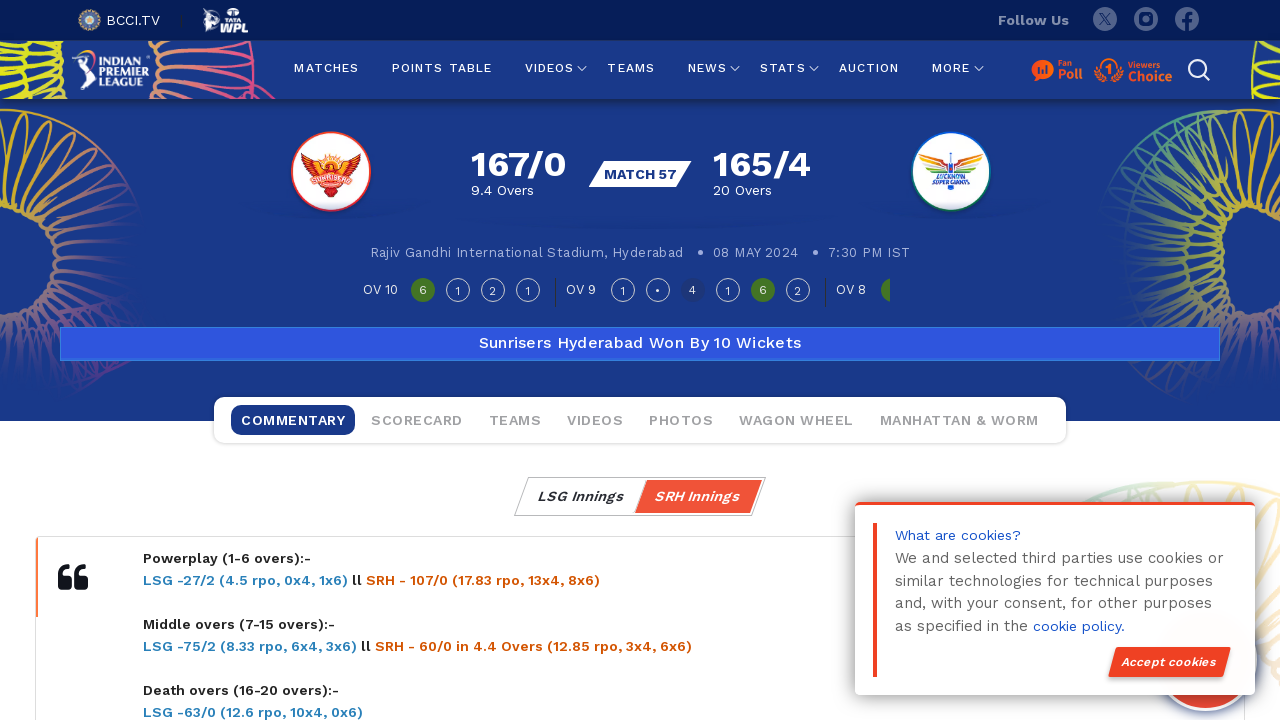